Tests the text box form with an invalid email format to verify form validation highlights the email field with a border style

Starting URL: https://demoqa.com/text-box

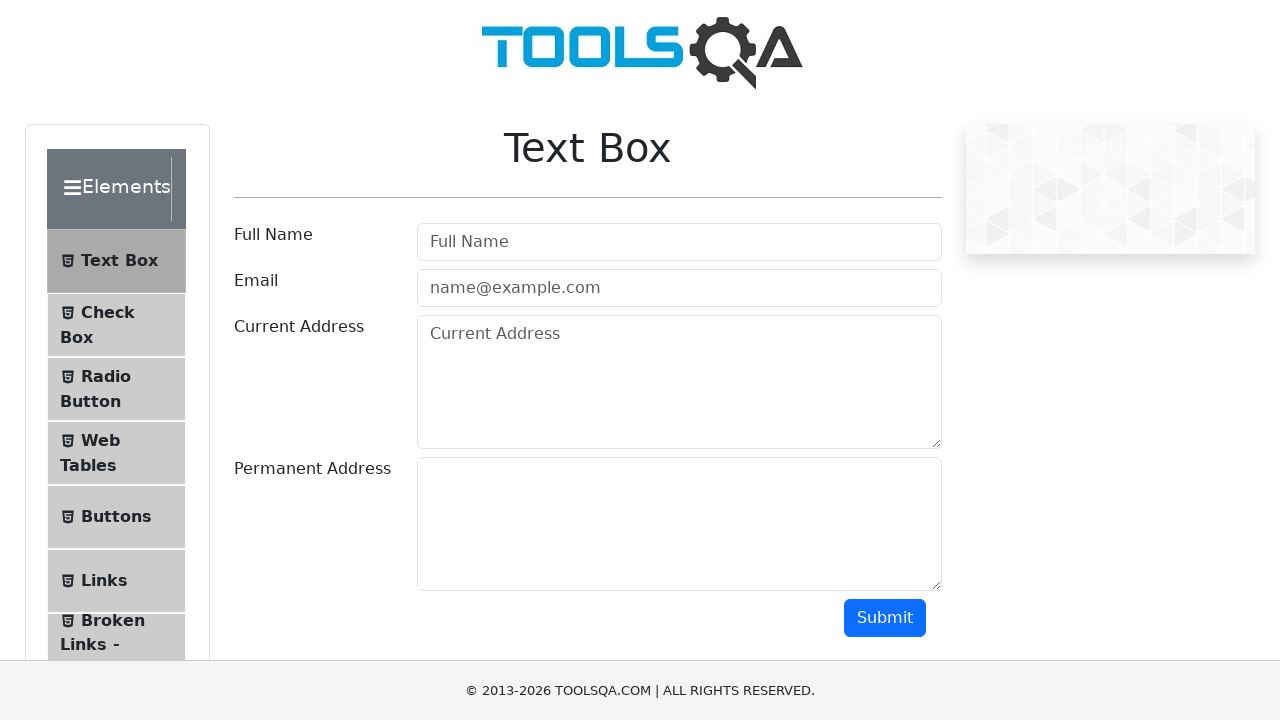

Navigated to text box form page
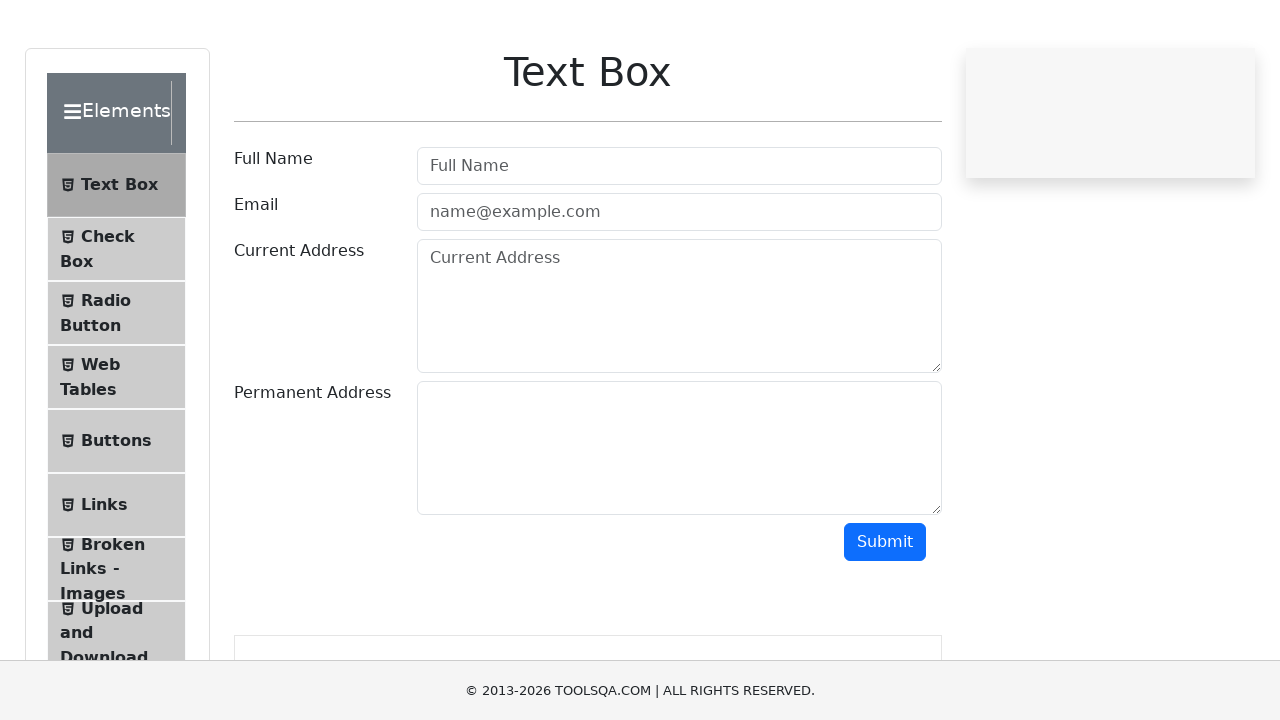

Filled full name field with 'Sarah Johnson' on internal:attr=[placeholder="Full Name"i]
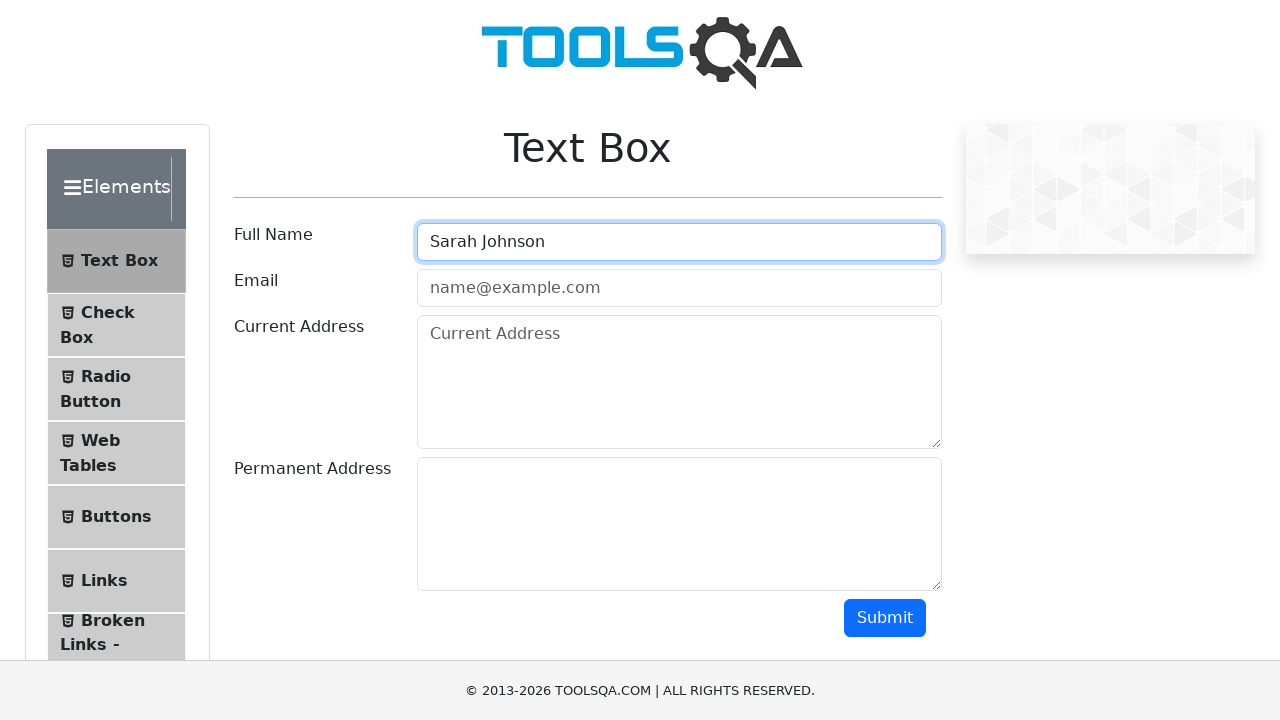

Filled email field with invalid format 'com' on internal:attr=[placeholder="name@example.com"i]
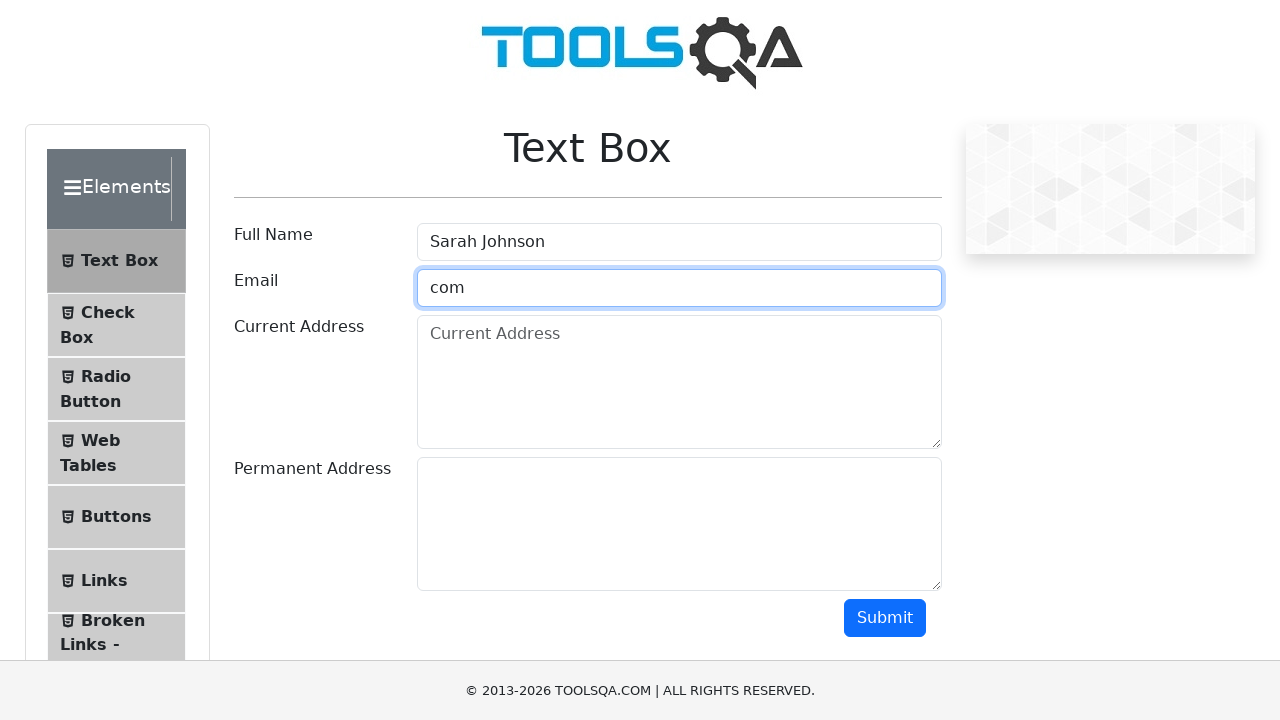

Located email input element
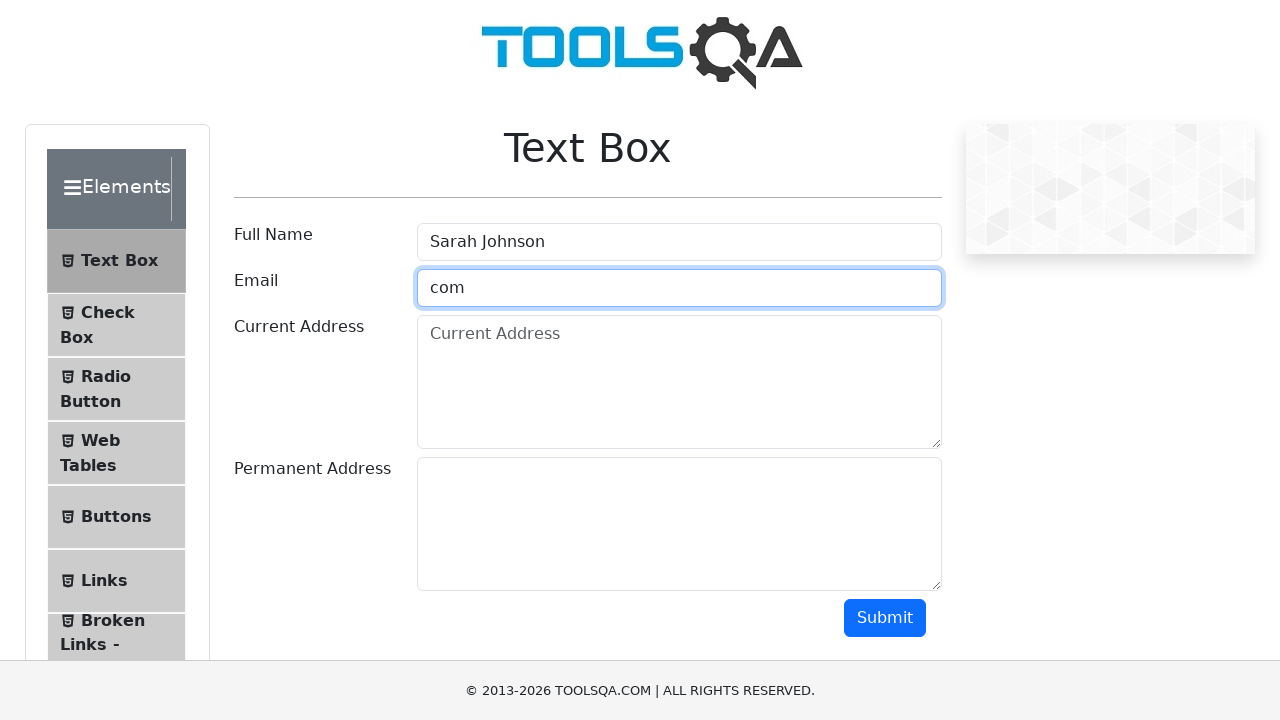

Retrieved computed border style from email input element
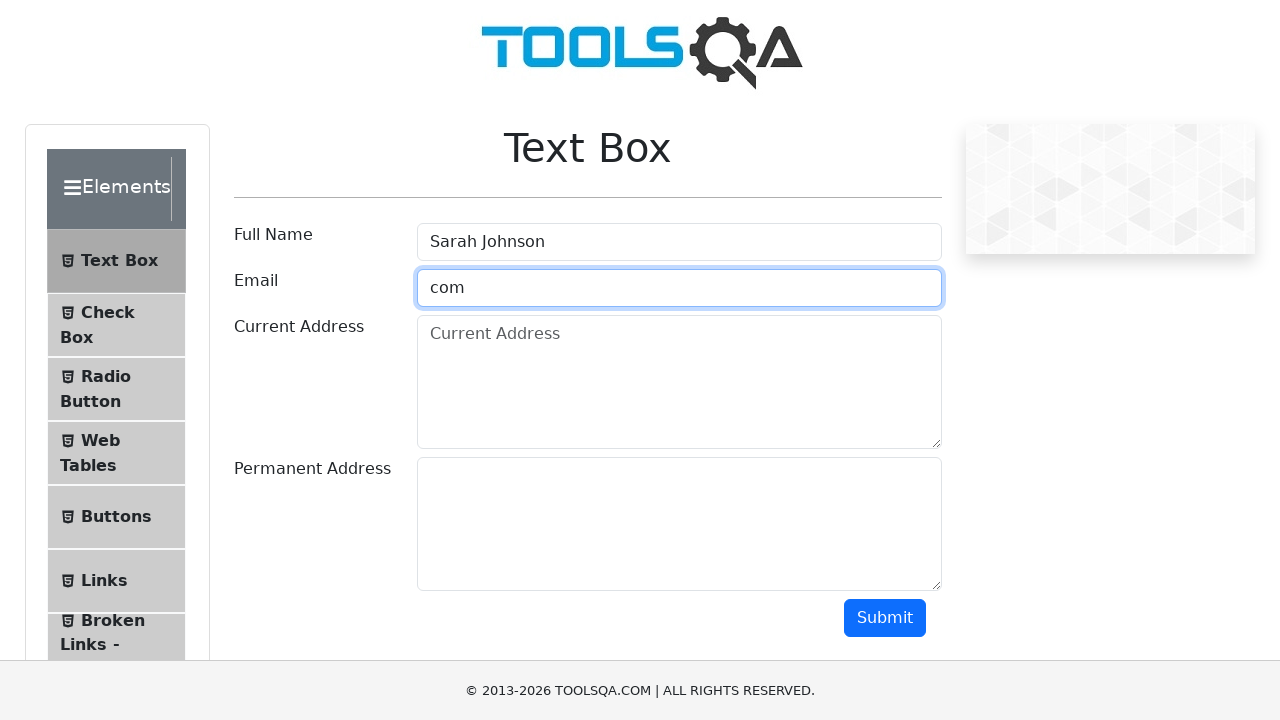

Verified email field has solid or dashed border indicating validation error
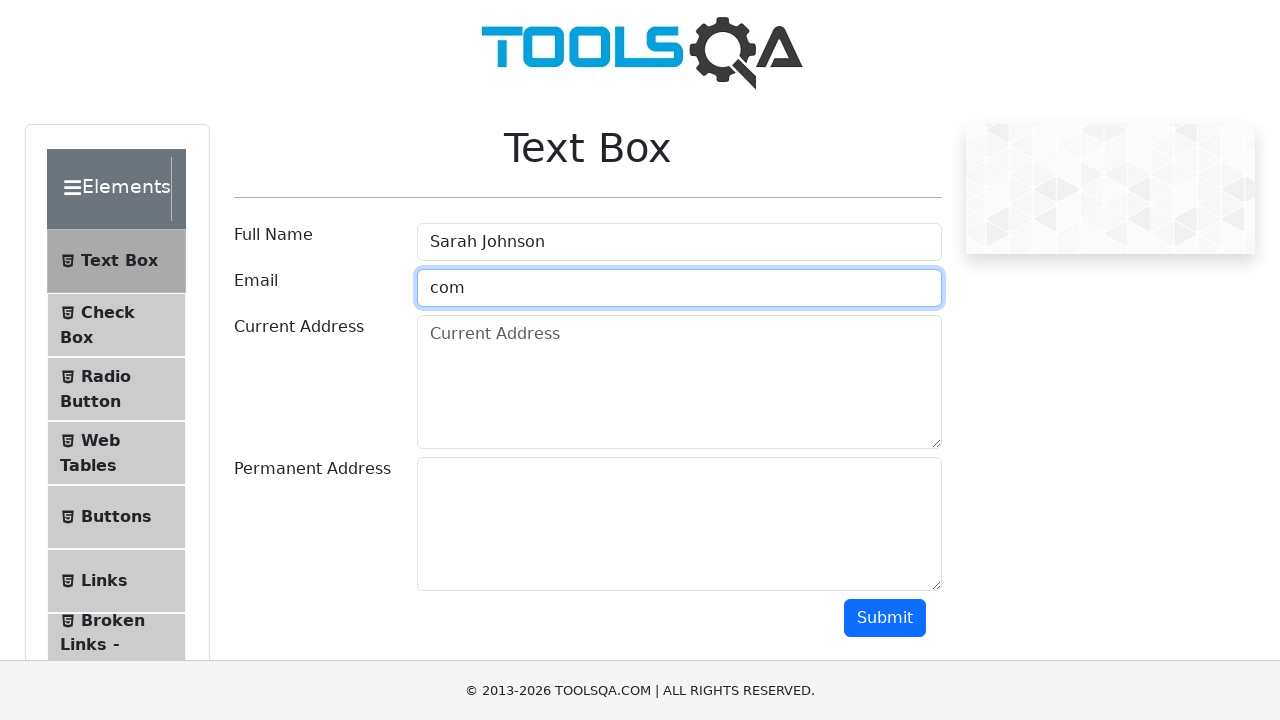

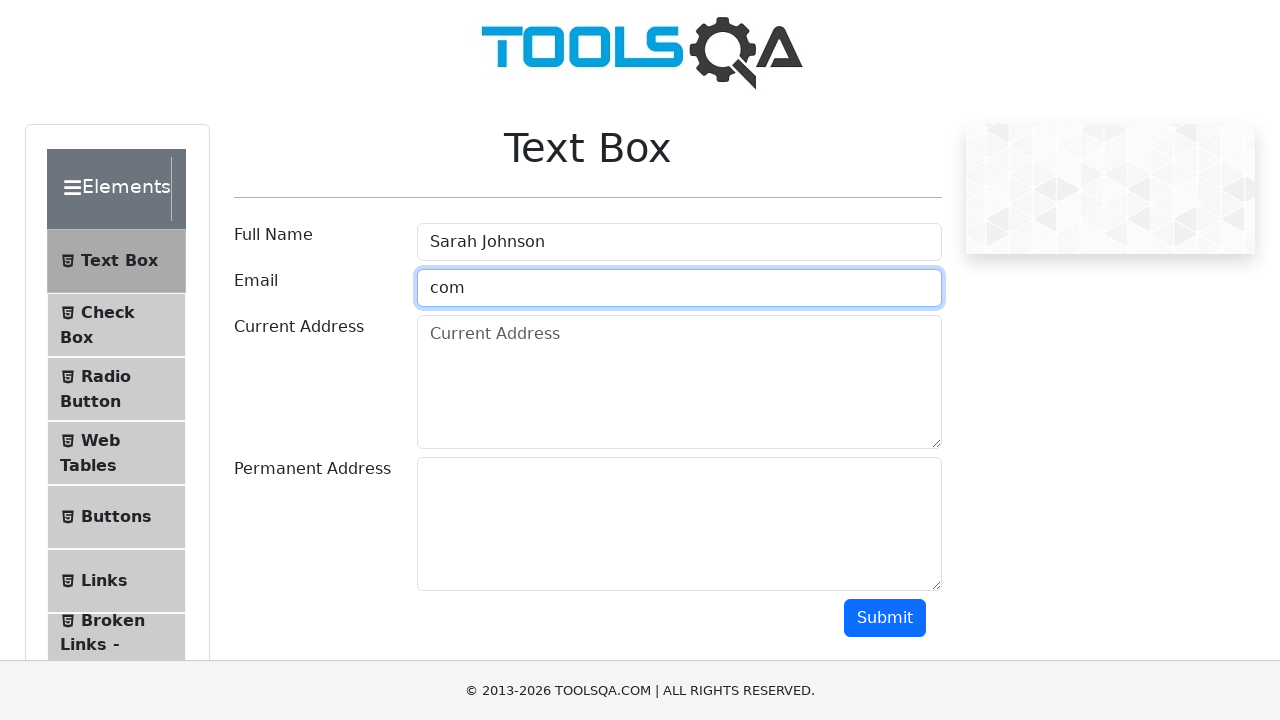